Tests radio button selection functionality by clicking a radio button and verifying its selected state

Starting URL: https://rahulshettyacademy.com/AutomationPractice/

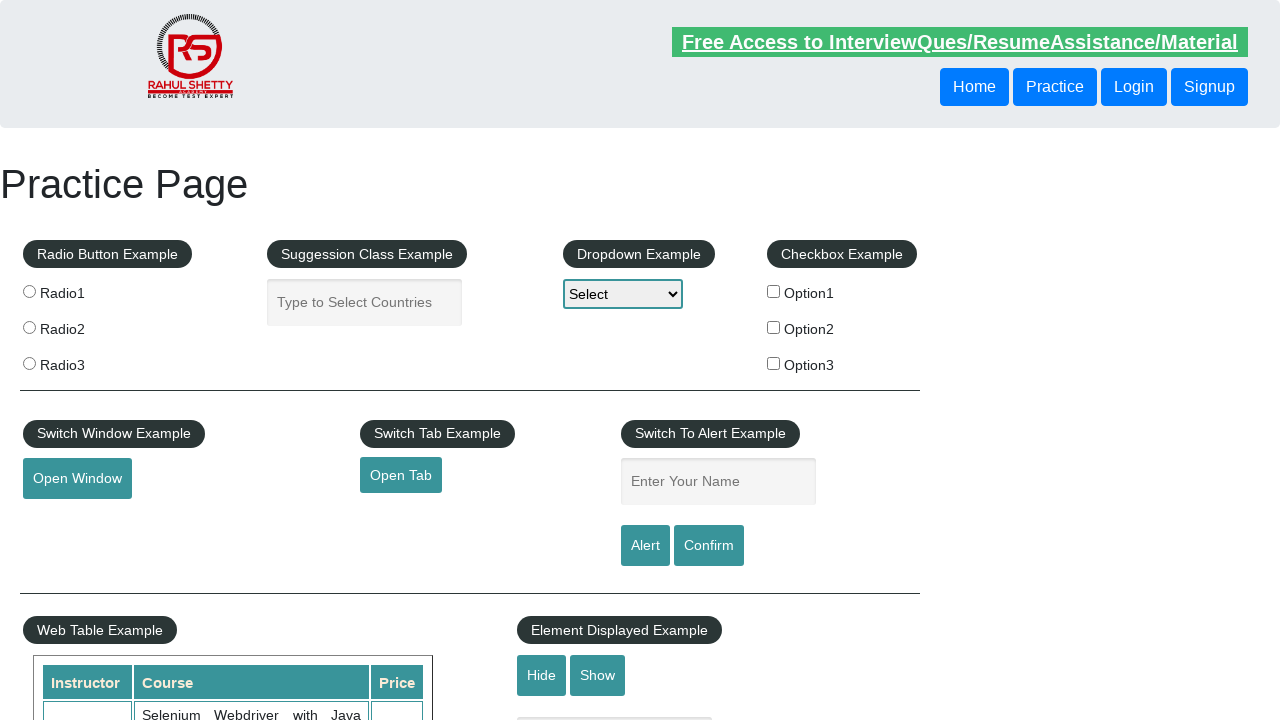

Navigated to AutomationPractice page
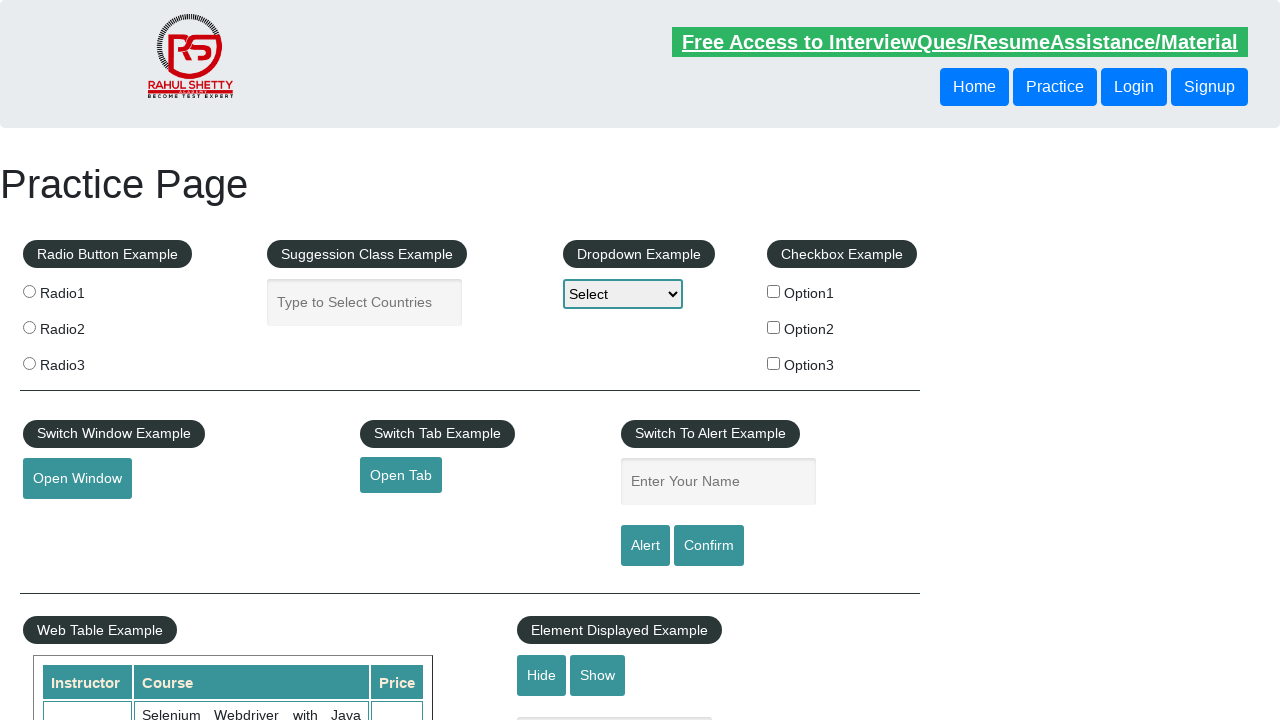

Clicked radio button with value 'radio1' at (29, 291) on input[value='radio1']
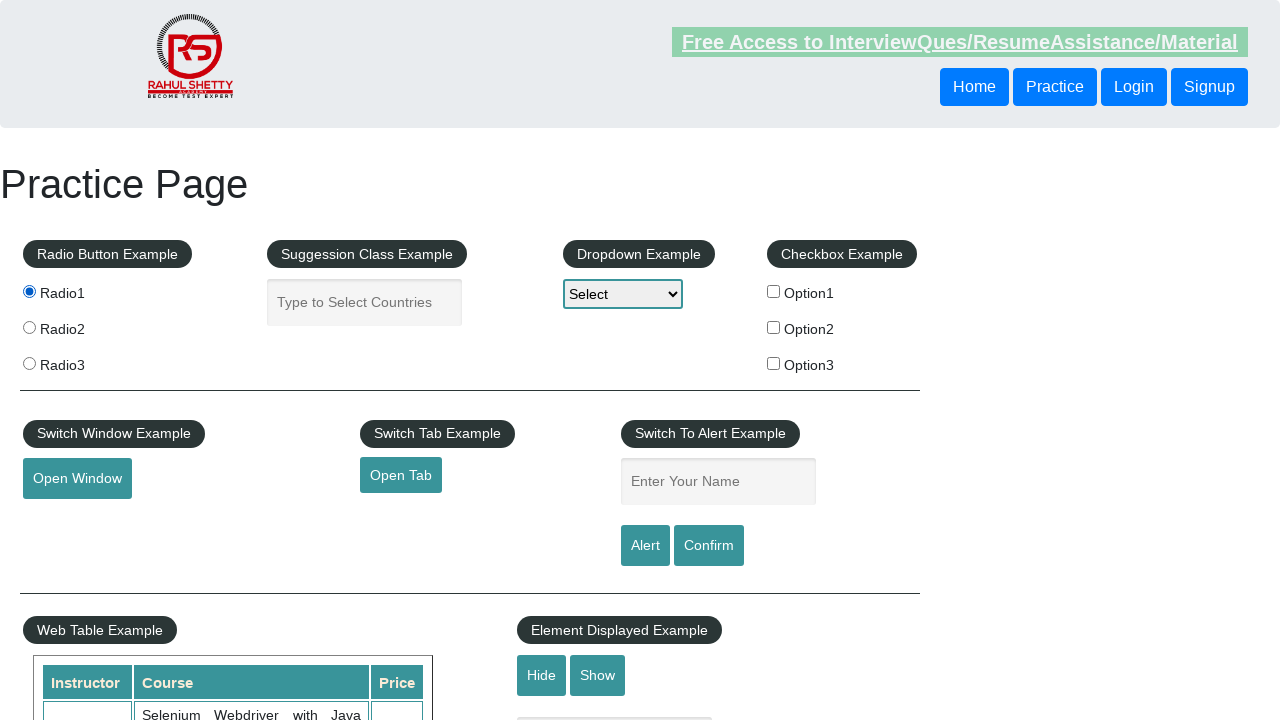

Located radio button element
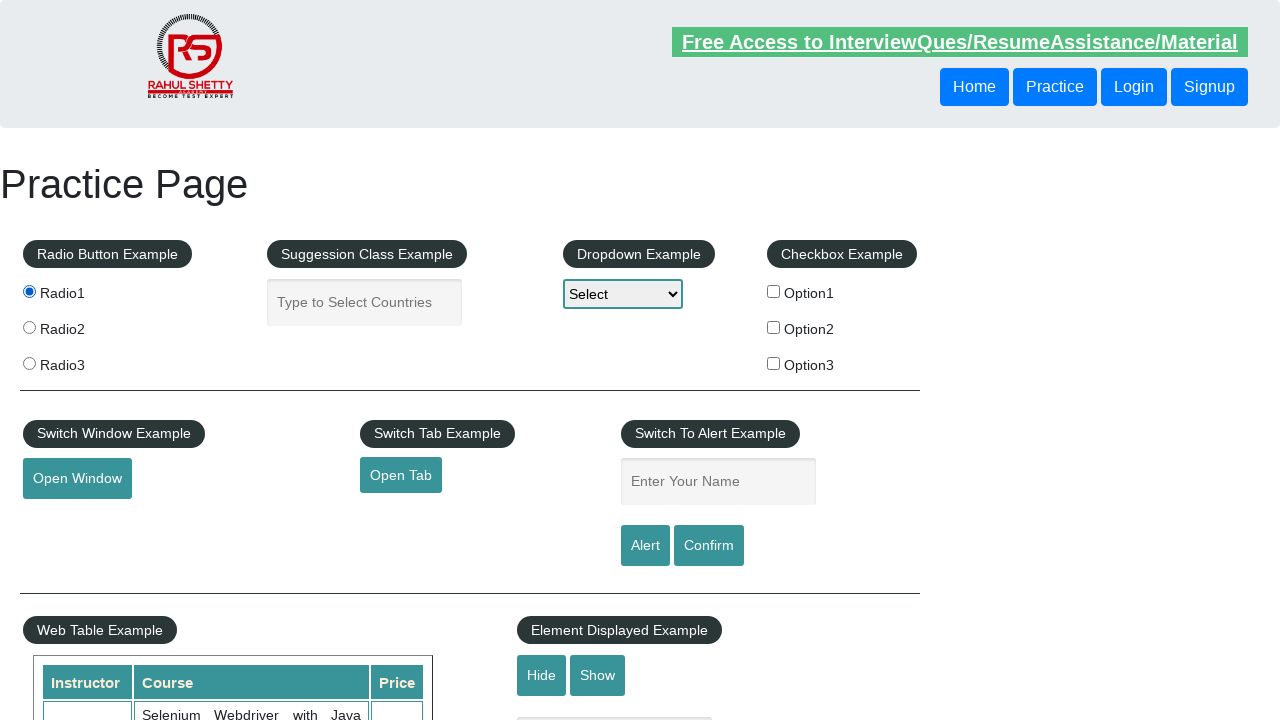

Verified radio button is selected
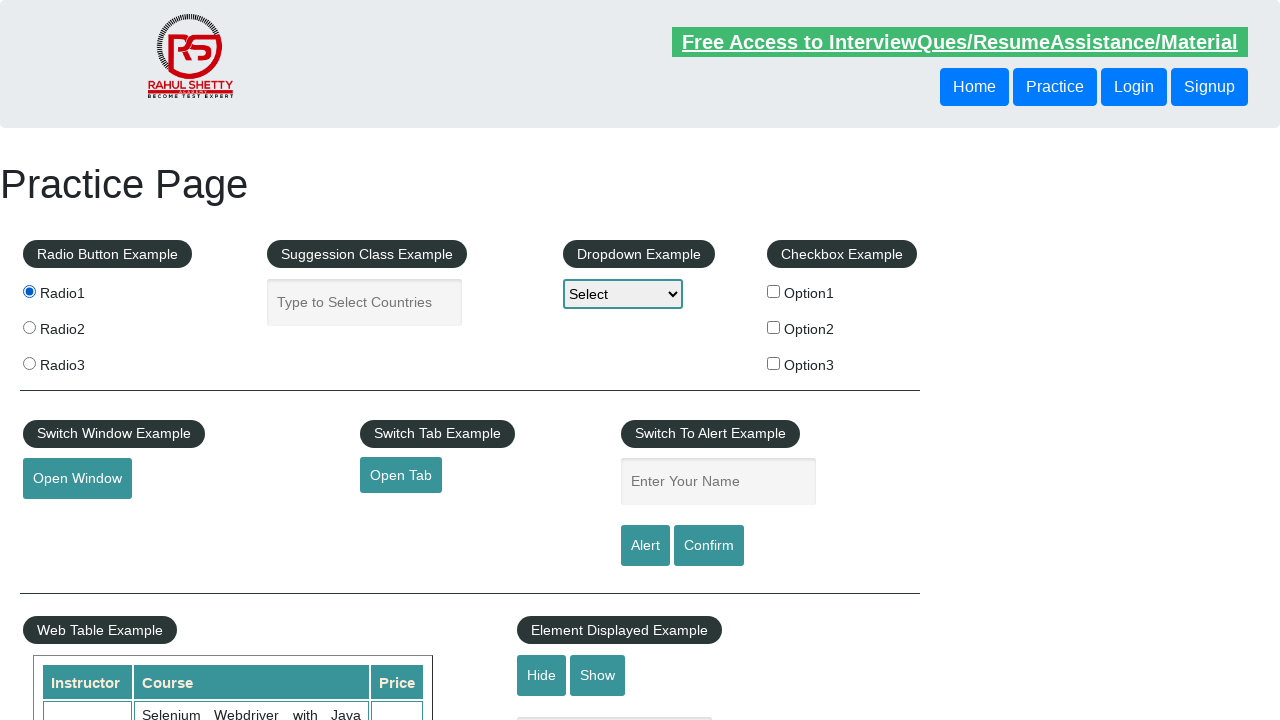

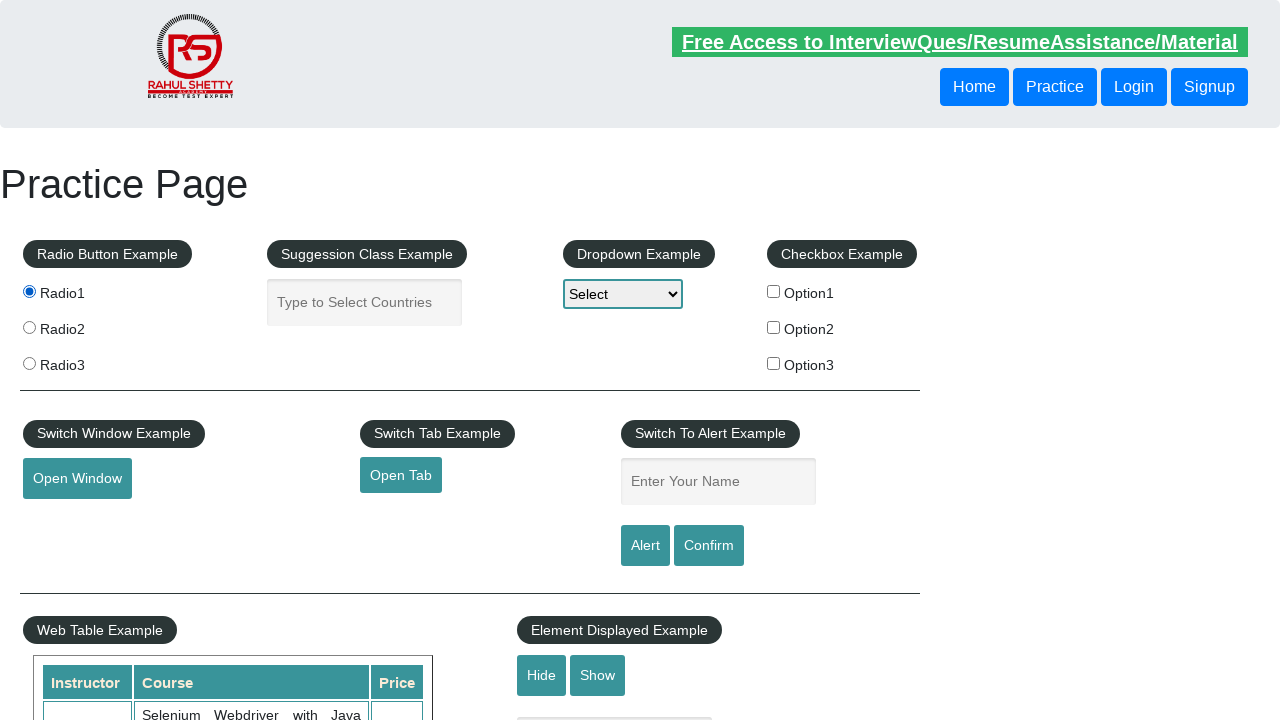